Tests handling prompt alerts using page.on event listener, accepting prompts with custom text input and dismissing other alert types

Starting URL: https://leafground.com/alert.xhtml

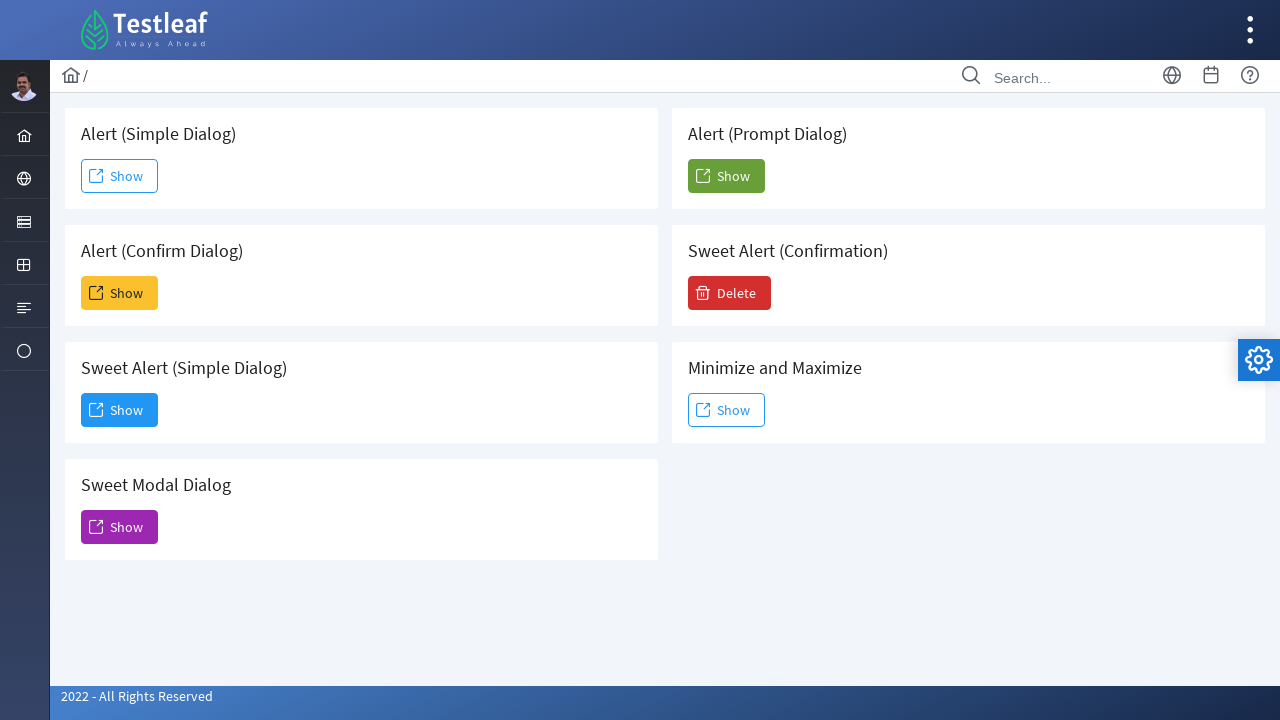

Set up dialog event listener to handle prompts and alerts
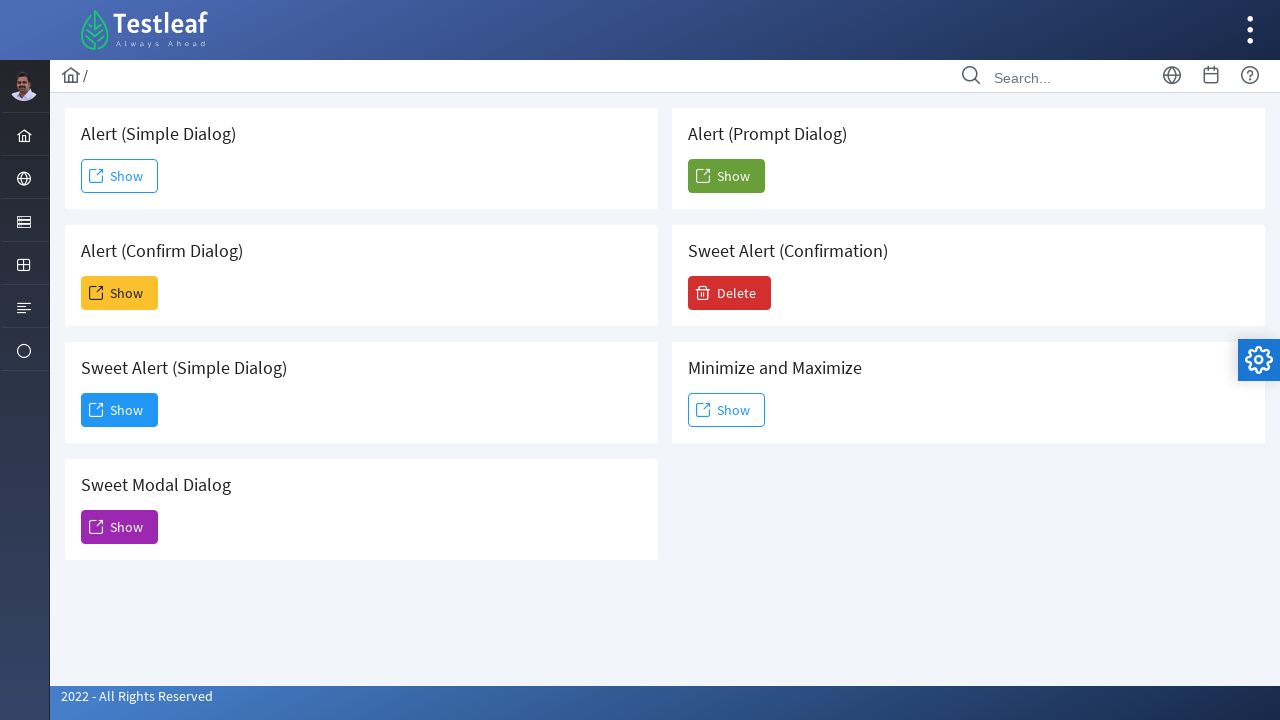

Clicked first Show button to trigger simple alert at (120, 176) on xpath=//span[text()='Show'] >> nth=0
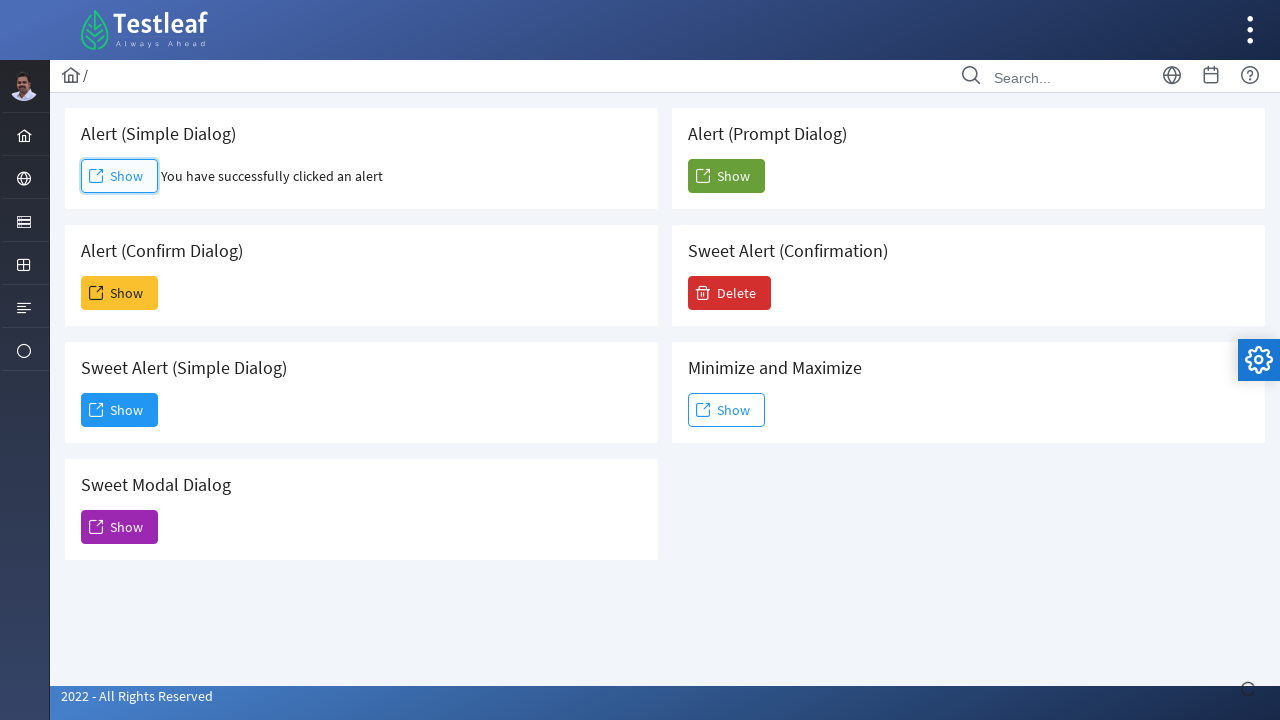

Clicked fifth Show button to trigger prompt alert at (726, 176) on xpath=//span[text()='Show'] >> nth=4
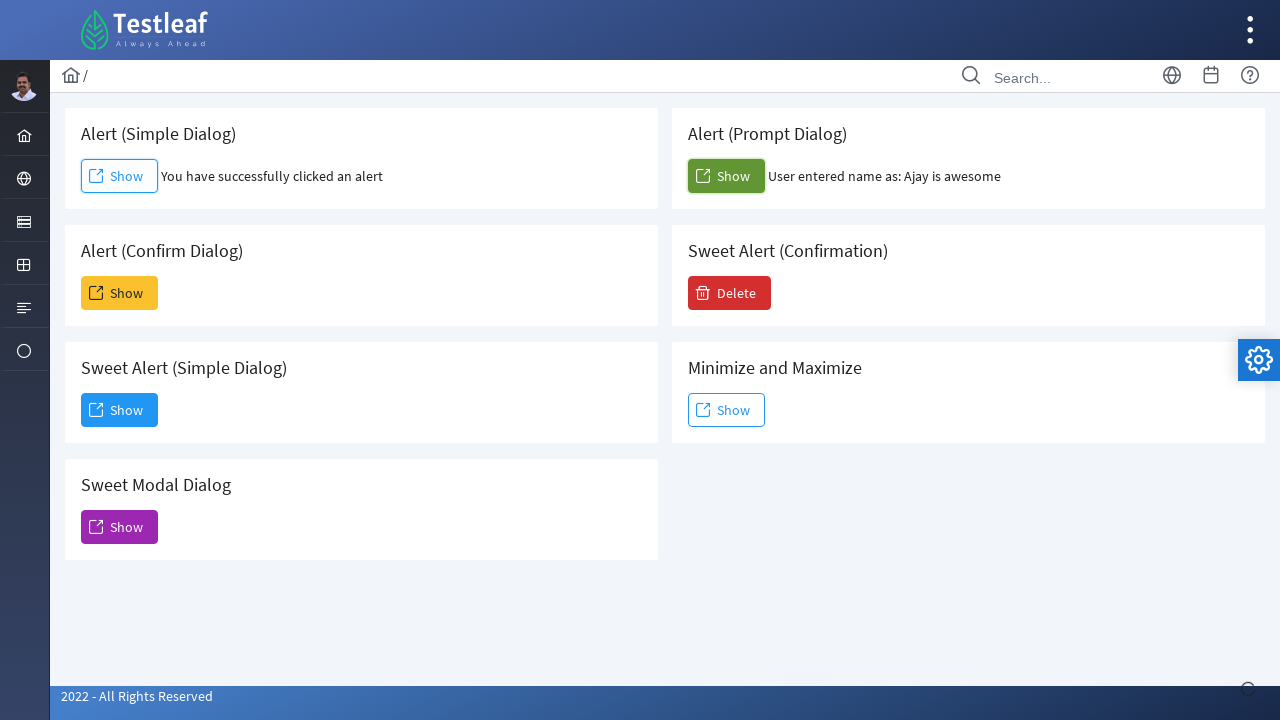

Waited 5 seconds for dialogs to be processed
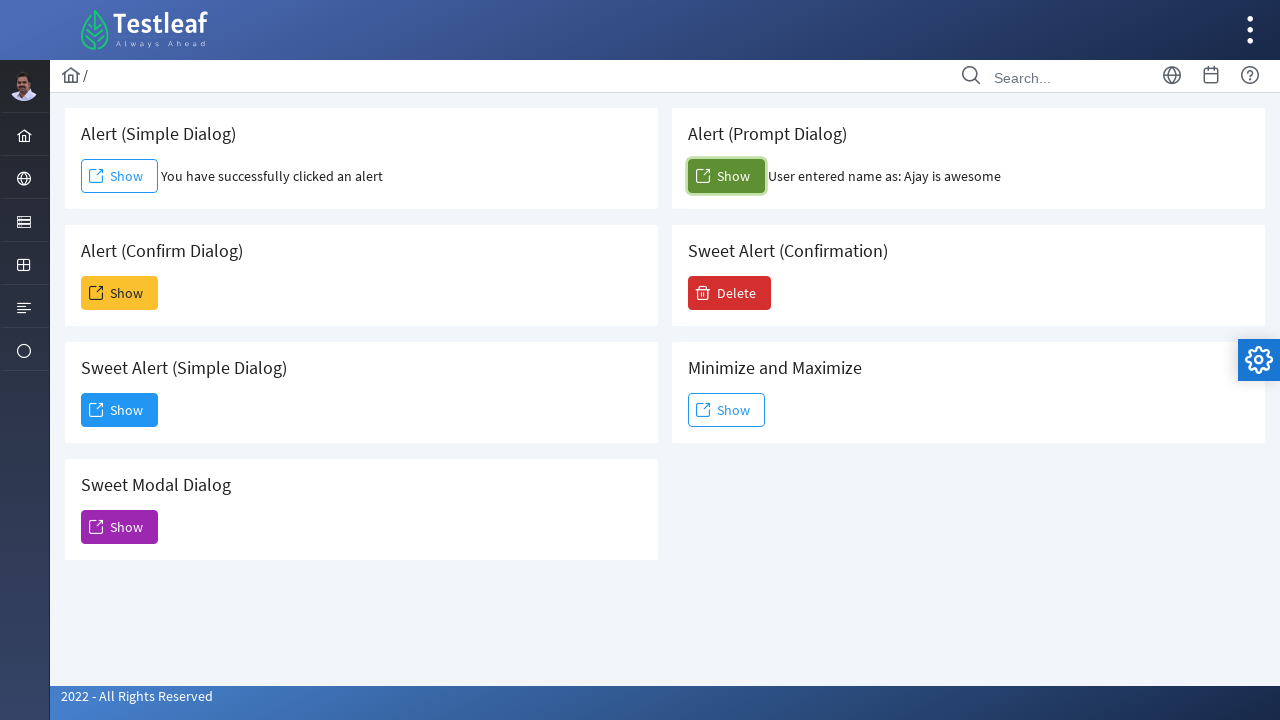

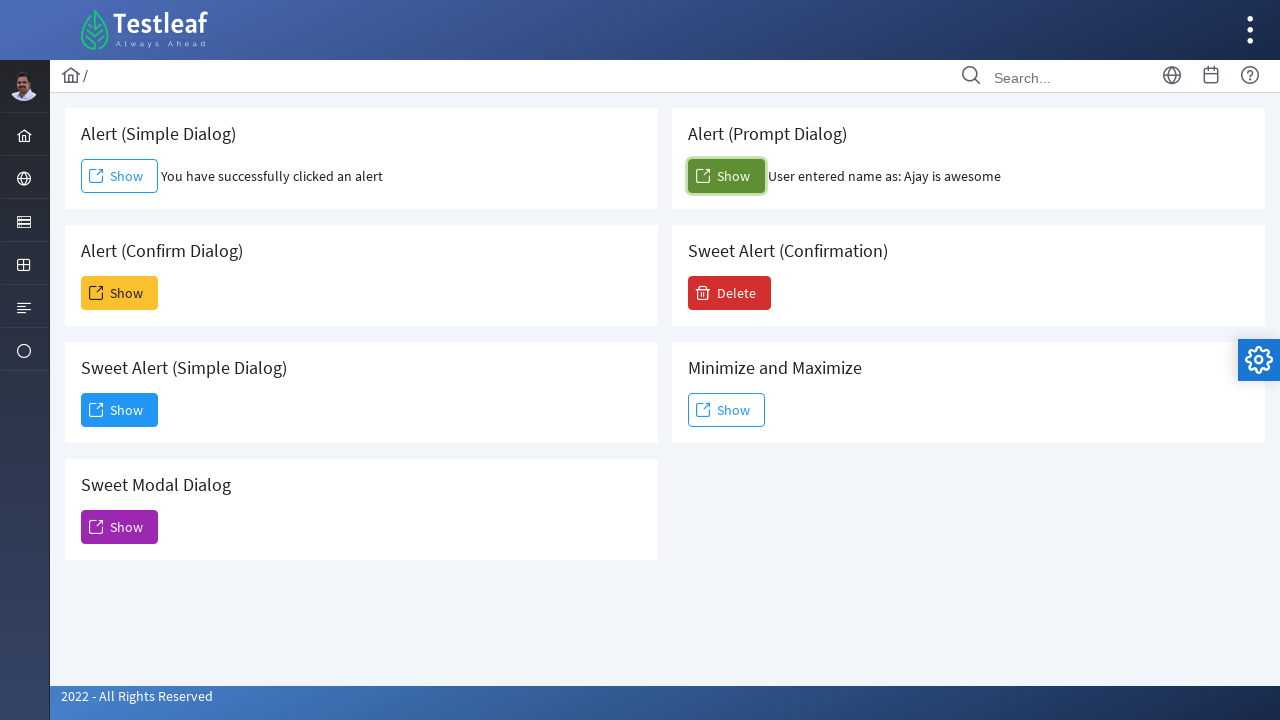